Tests clicking on the yellow button on the class attribute test page to verify no action is triggered

Starting URL: http://uitestingplayground.com/classattr

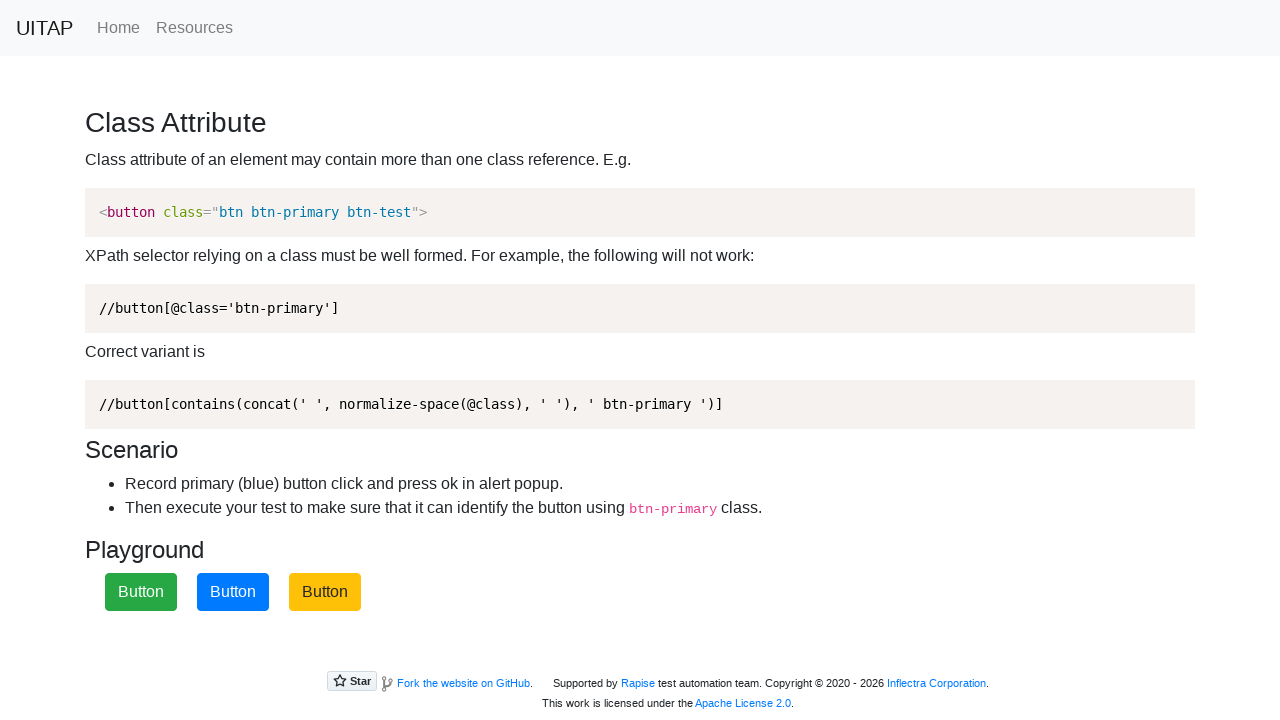

Navigated to class attribute test page
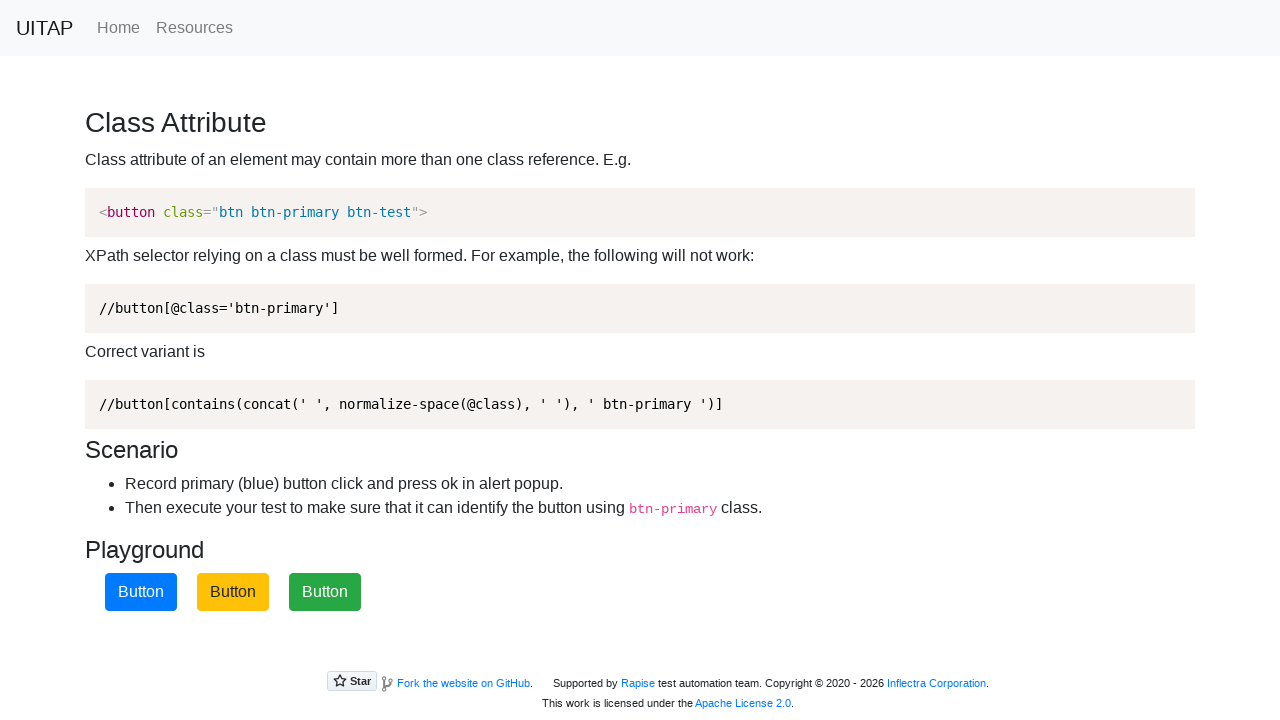

Clicked on yellow button to verify no action is triggered at (233, 592) on .btn.btn-warning
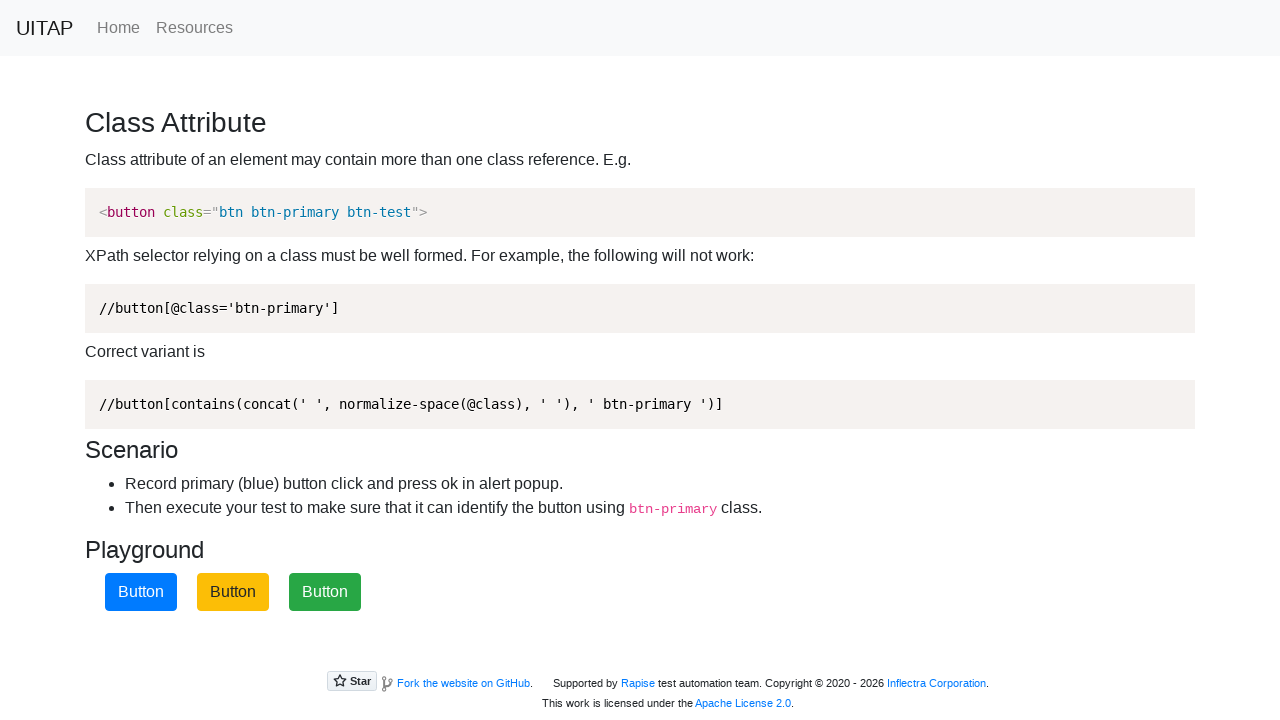

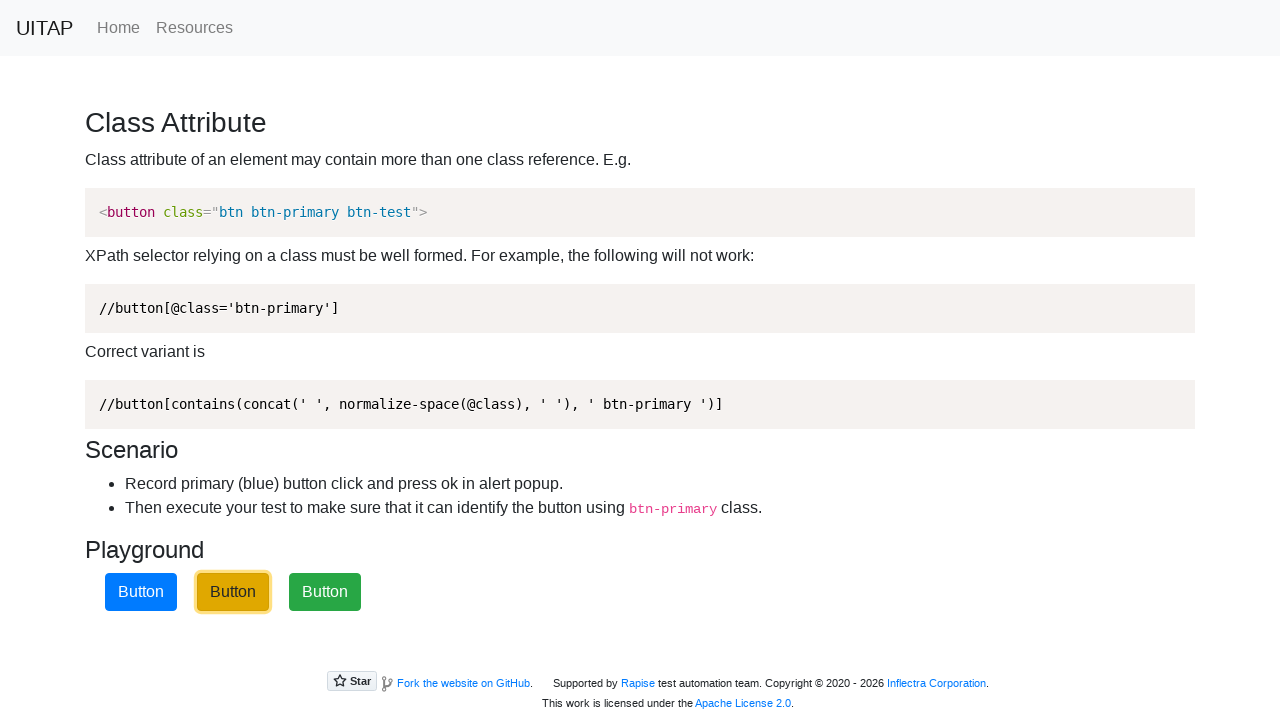